Tests browser navigation functionality by navigating between Paytm and PhonePe websites, using back/forward navigation, and refreshing the page

Starting URL: https://paytm.com/

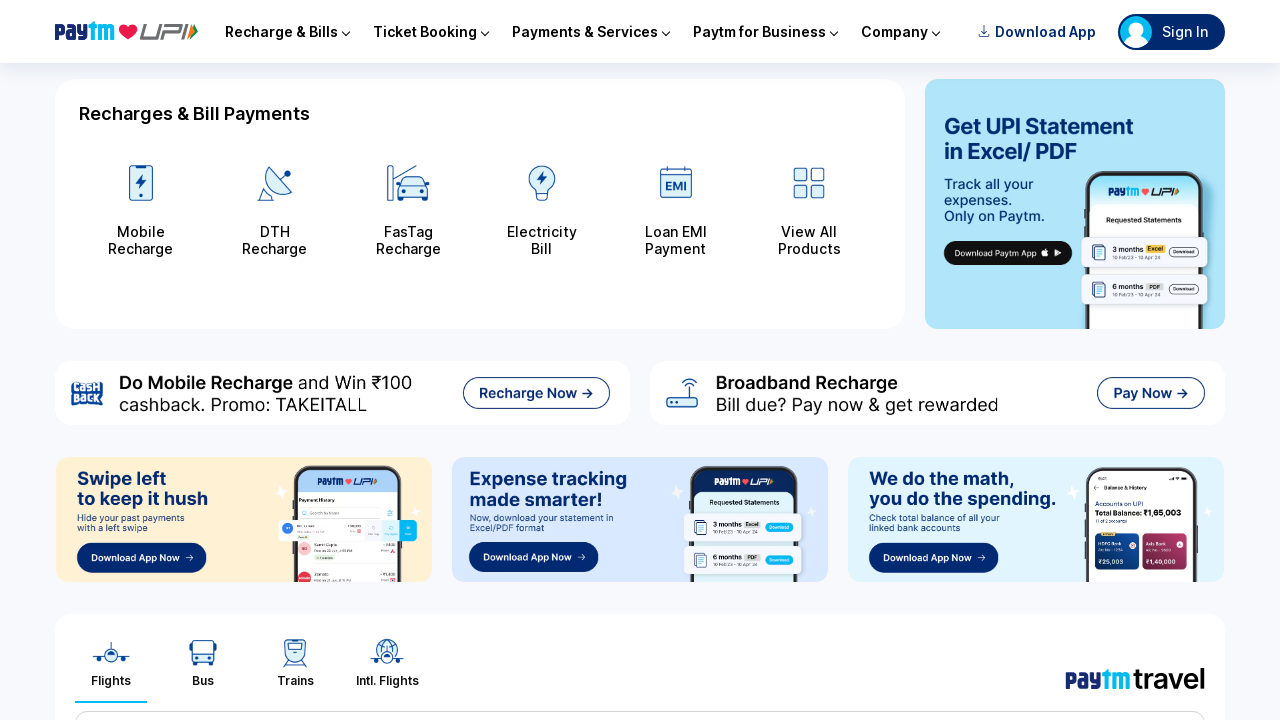

Navigated to PhonePe website
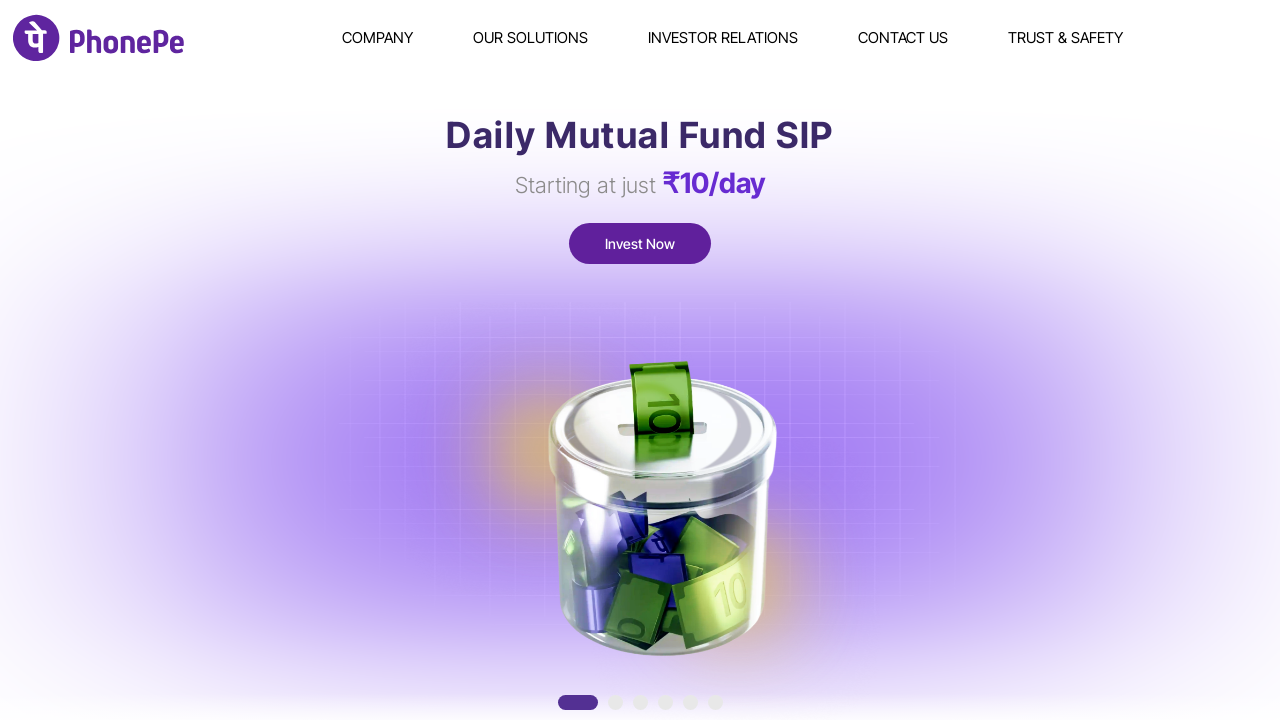

Navigated back to Paytm website
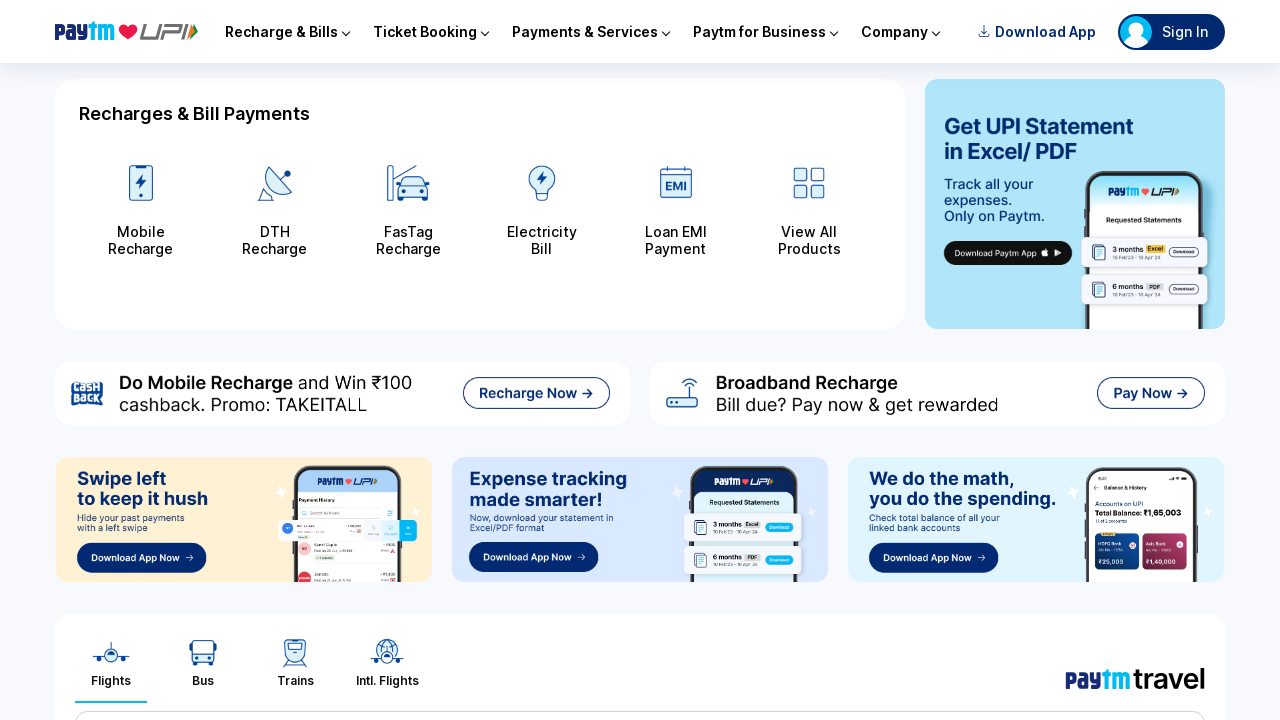

Navigated forward to PhonePe website
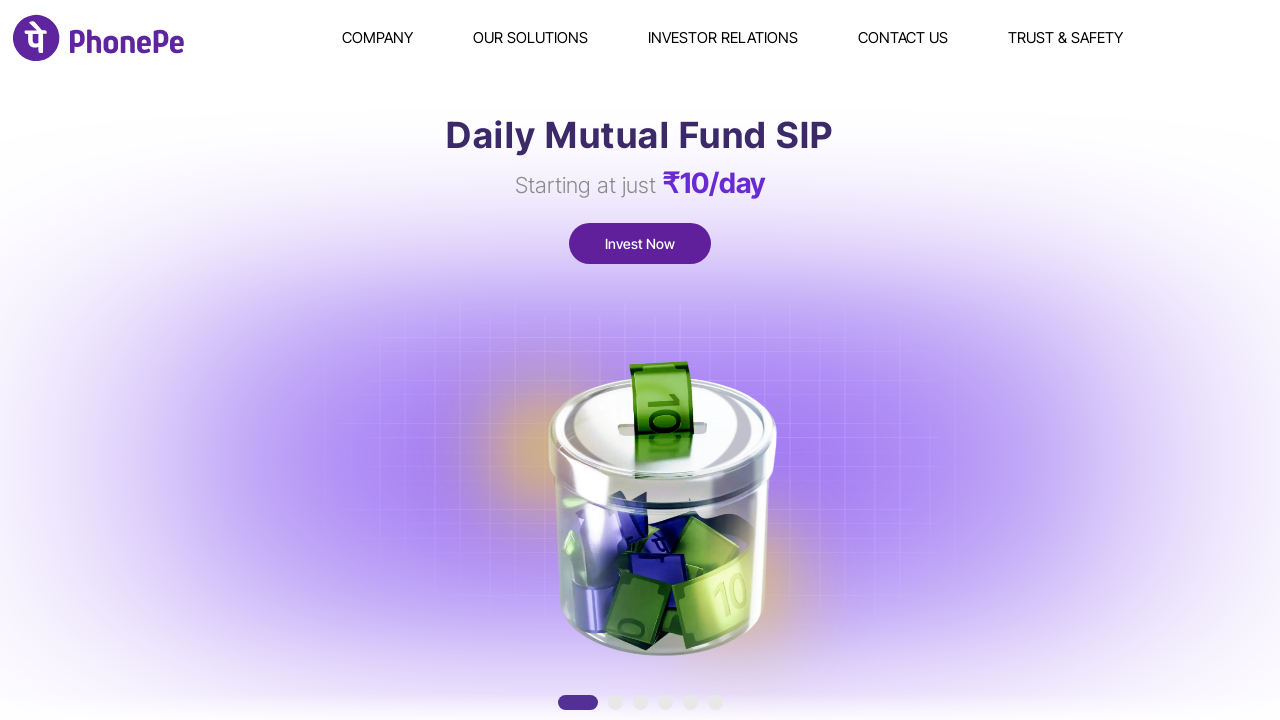

Refreshed the current page
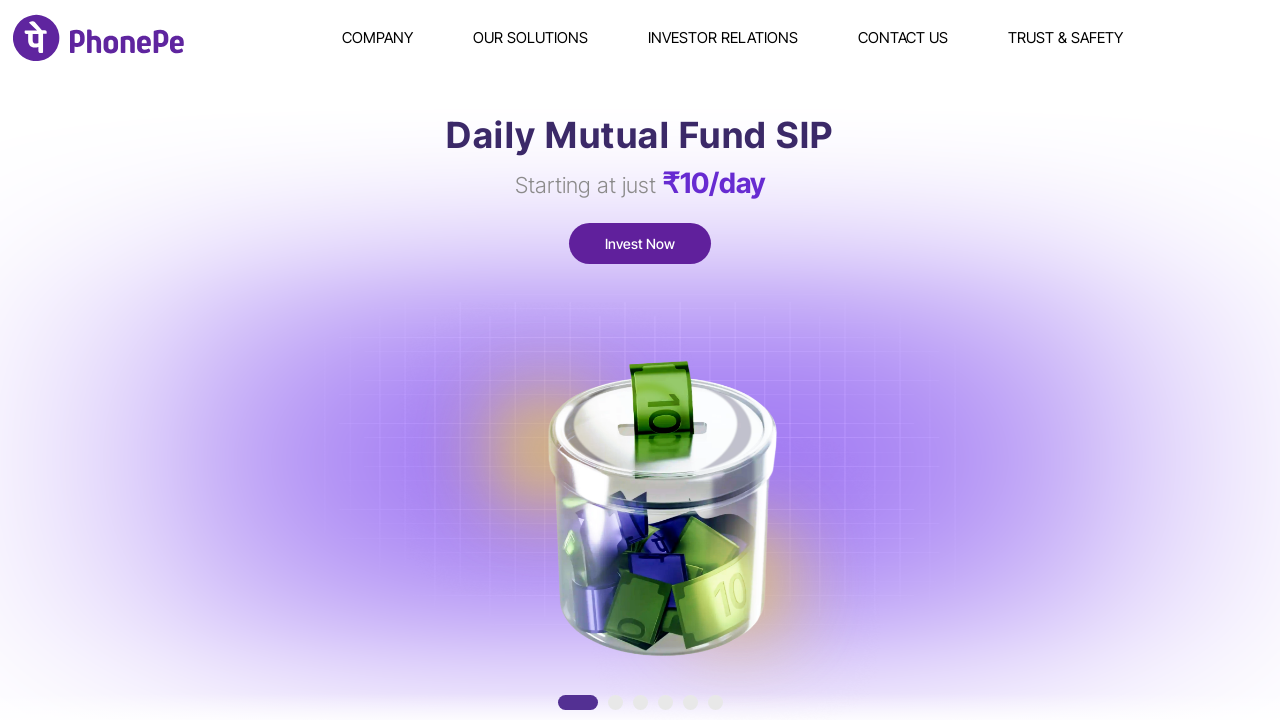

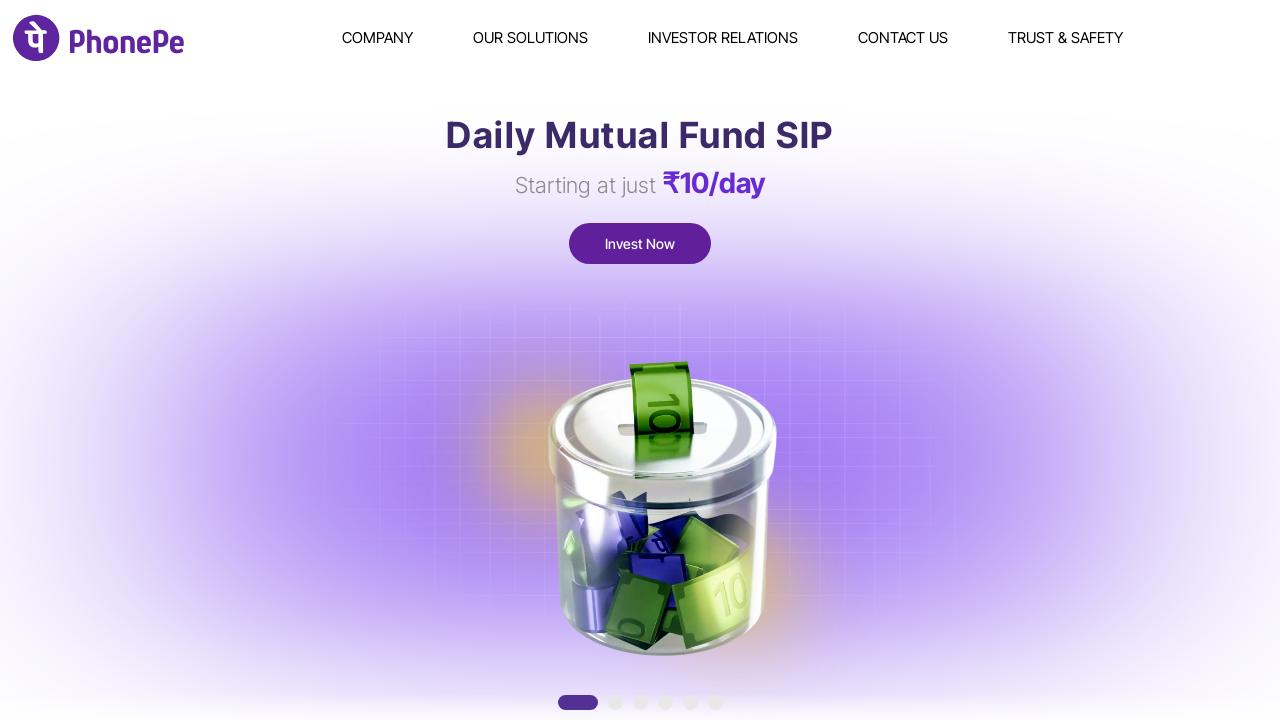